Tests file upload functionality by locating the file input element and uploading a test file

Starting URL: http://the-internet.herokuapp.com/upload

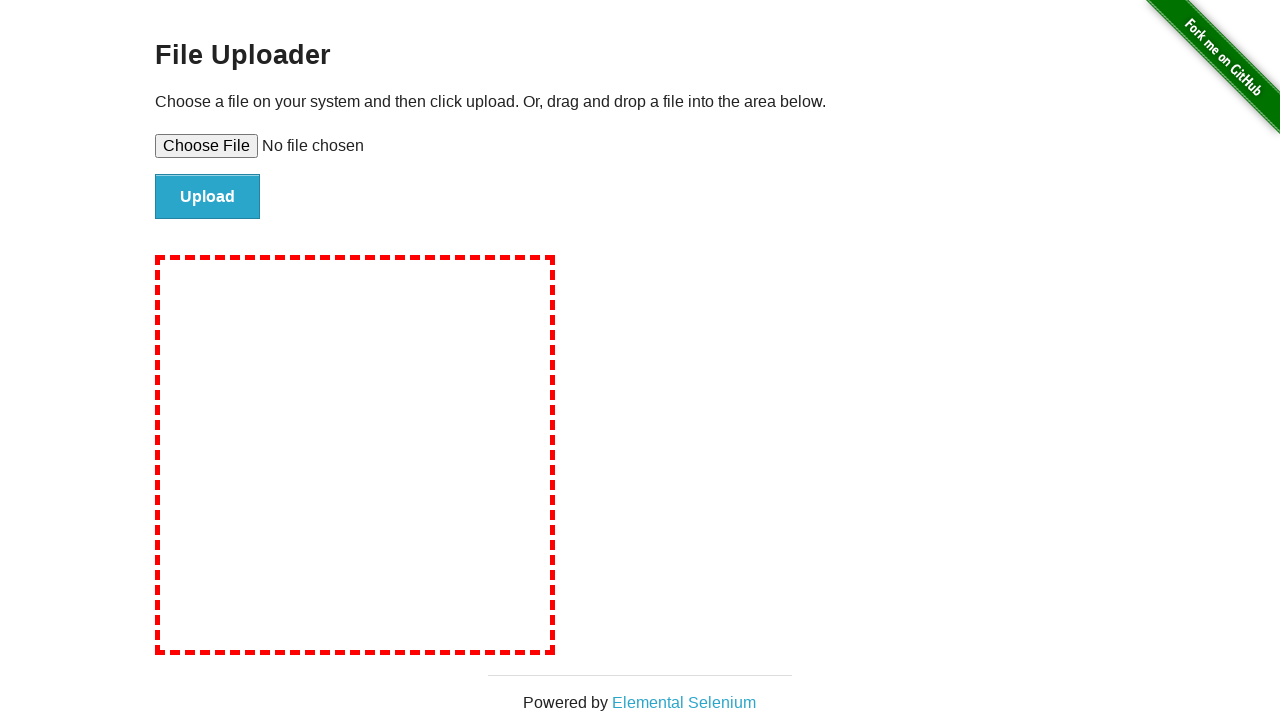

Created temporary test file for upload
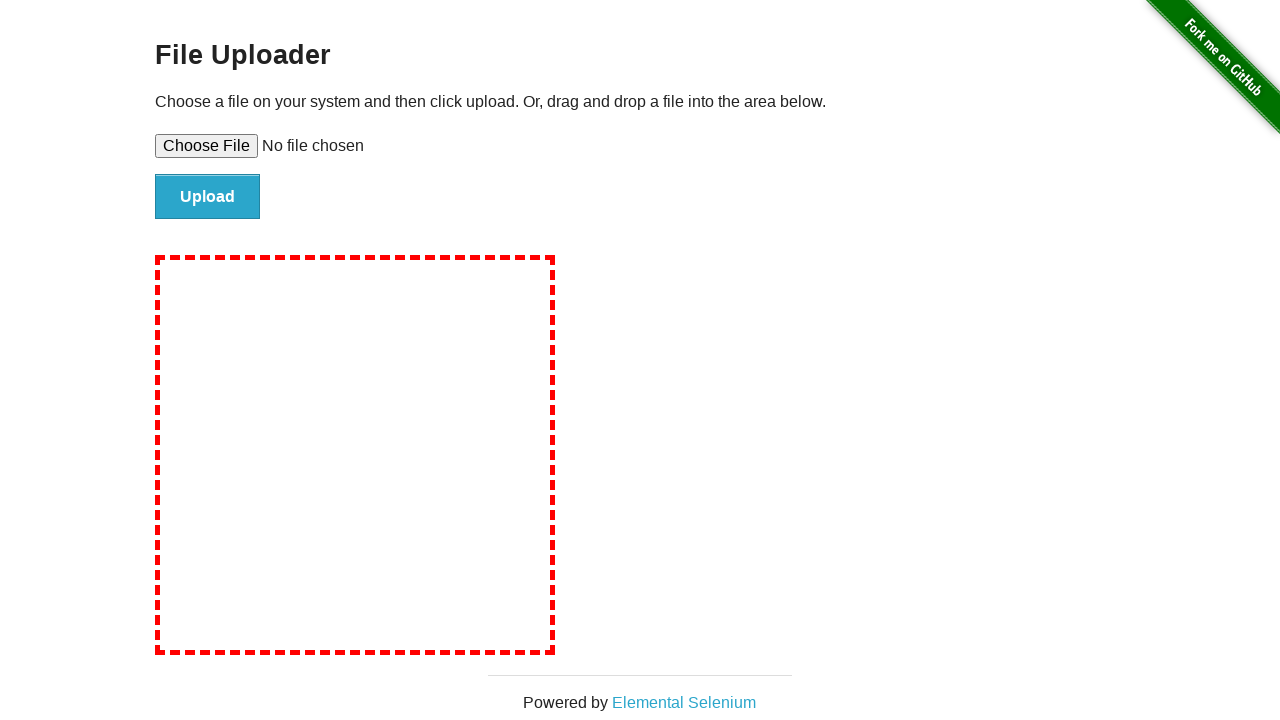

Set input file to upload test file via #file-upload element
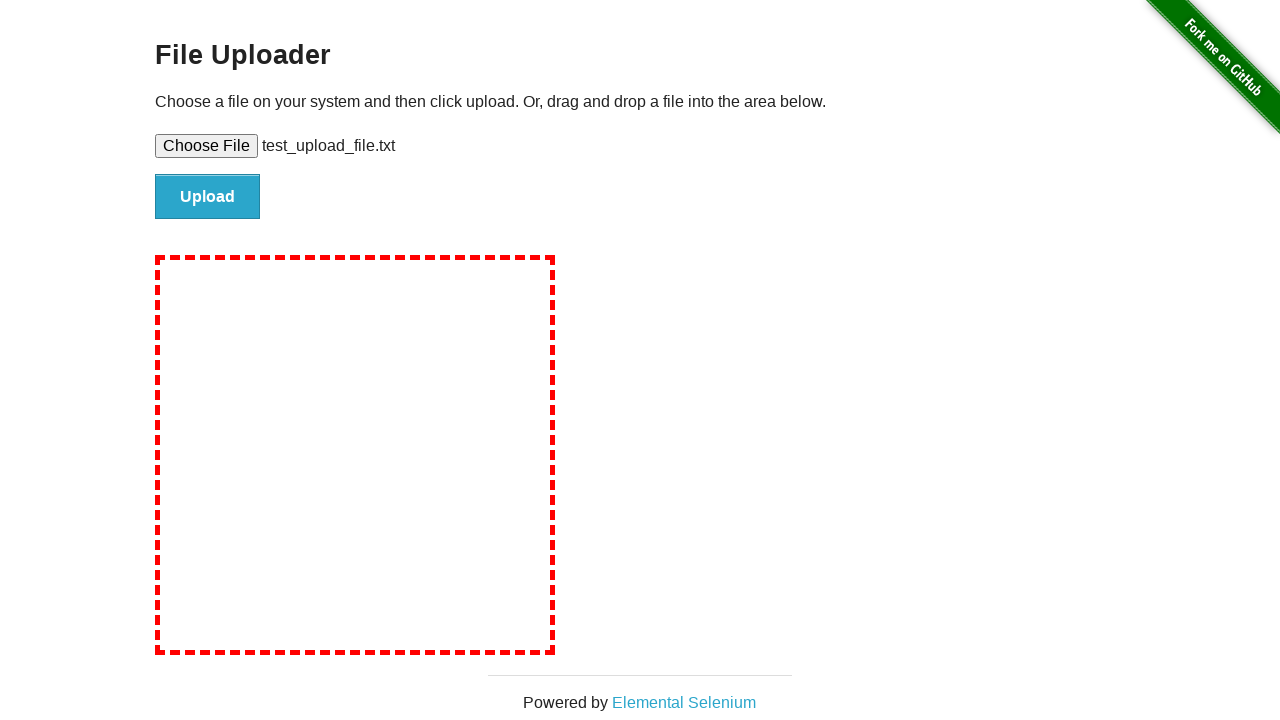

Cleaned up temporary test file
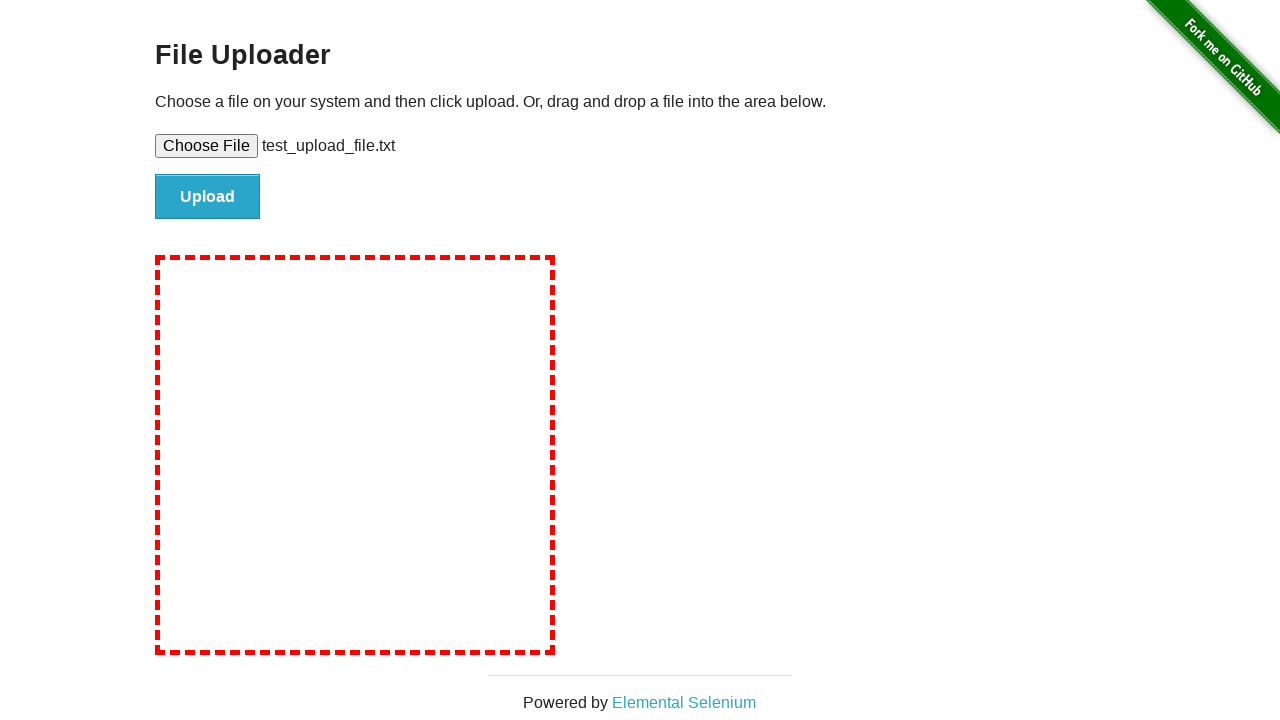

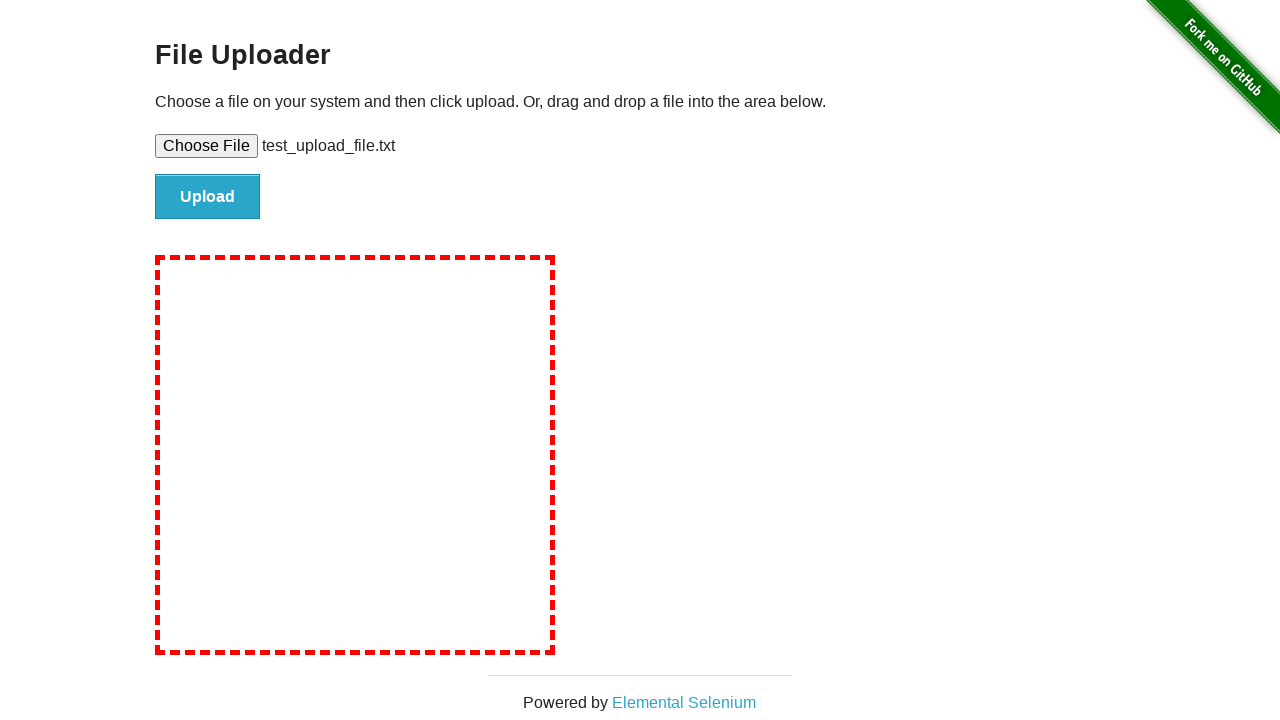